Tests drag and drop functionality by dragging an element and dropping it on a target

Starting URL: https://jqueryui.com/droppable/

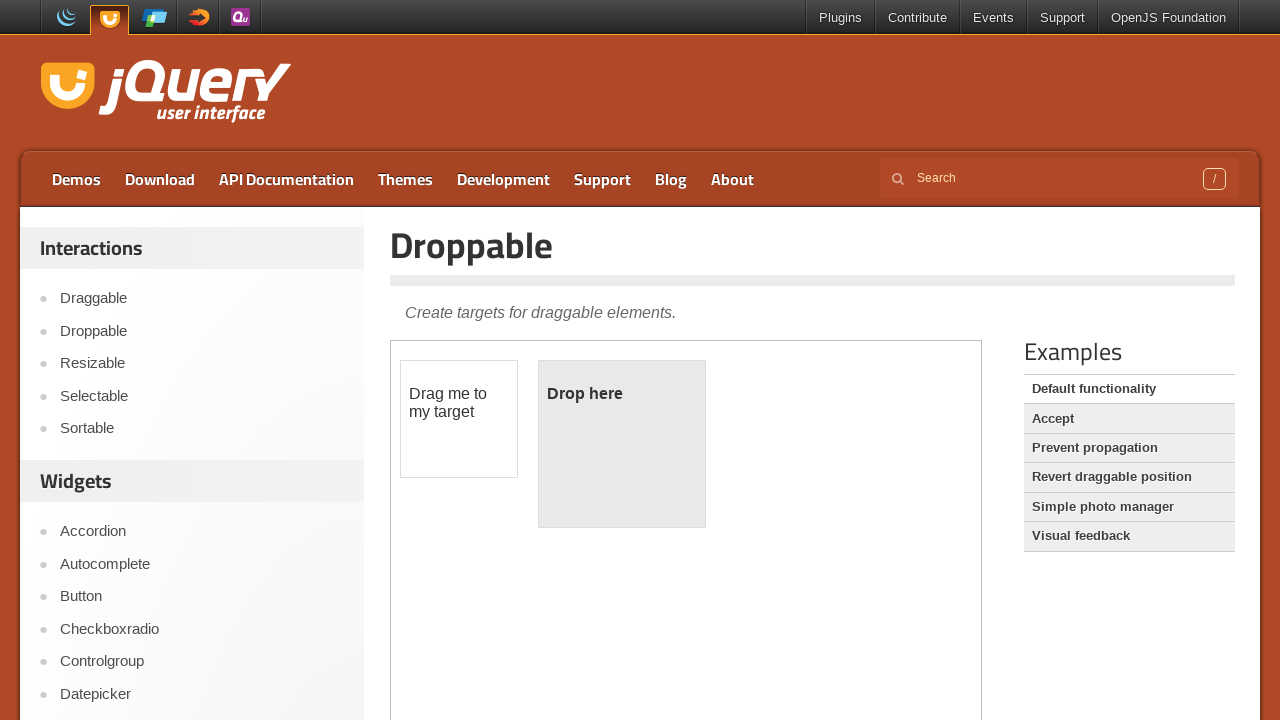

Located the first iframe containing the demo
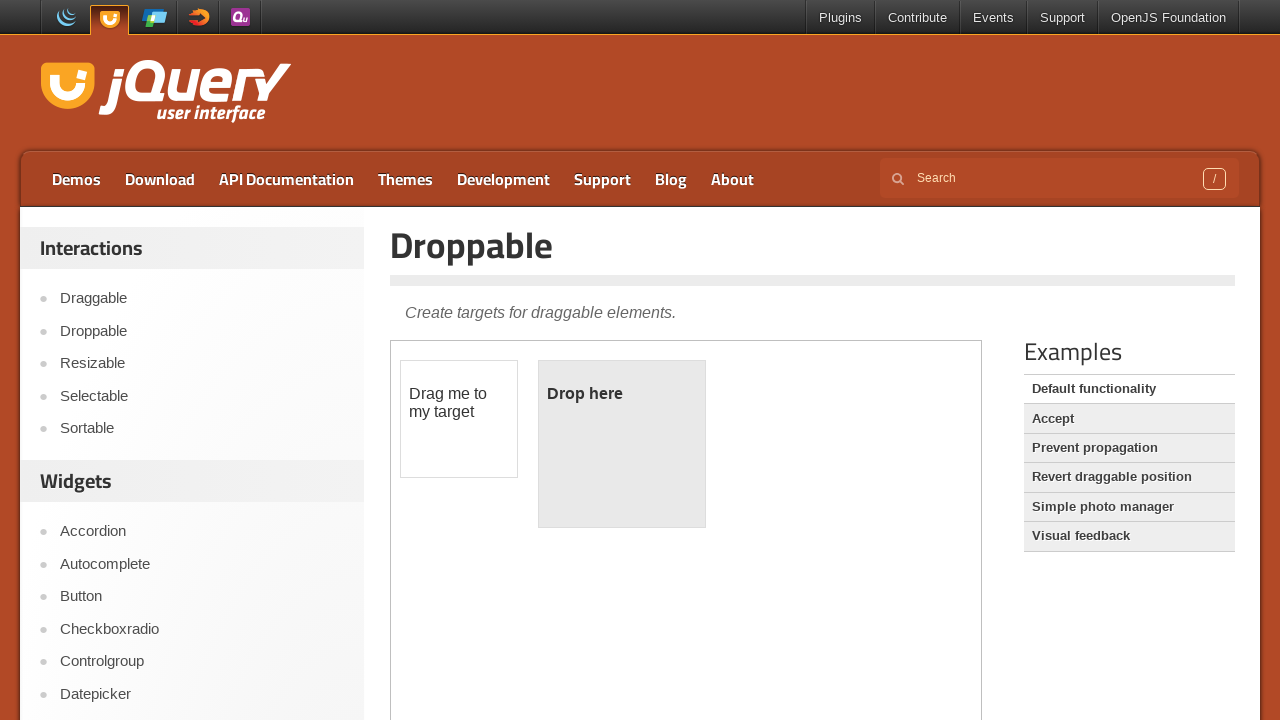

Located the draggable element
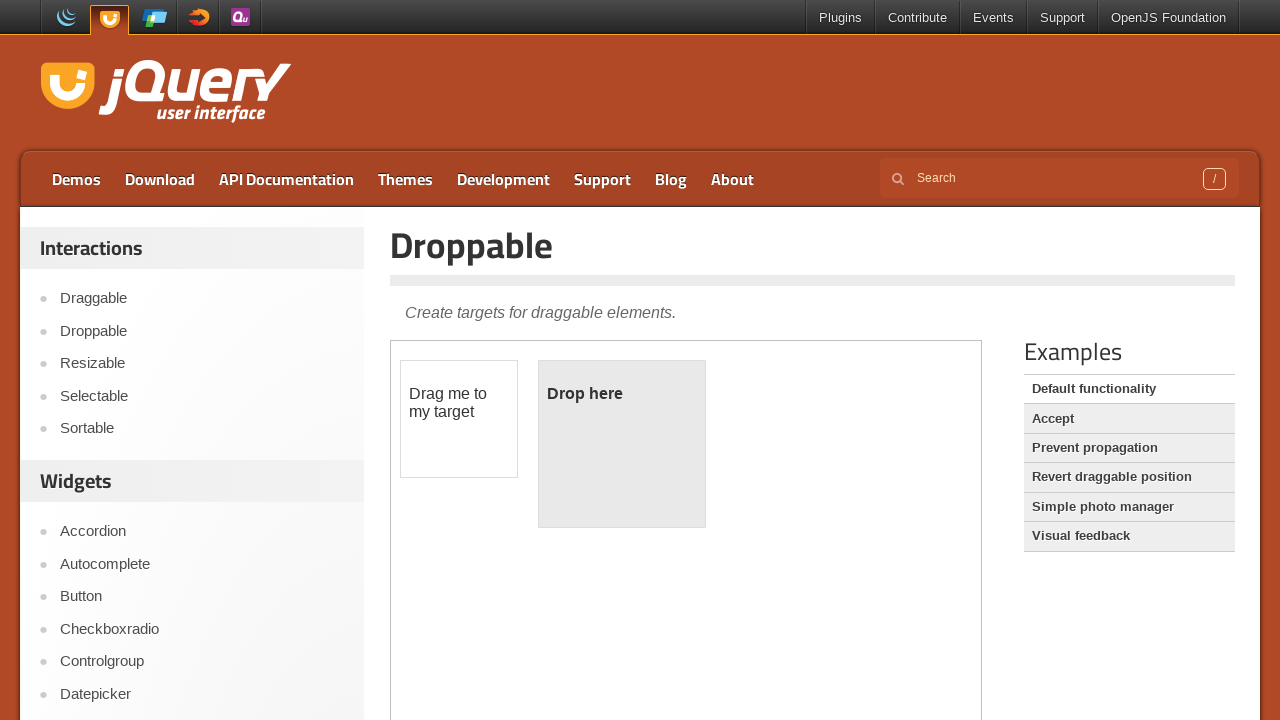

Located the droppable target element
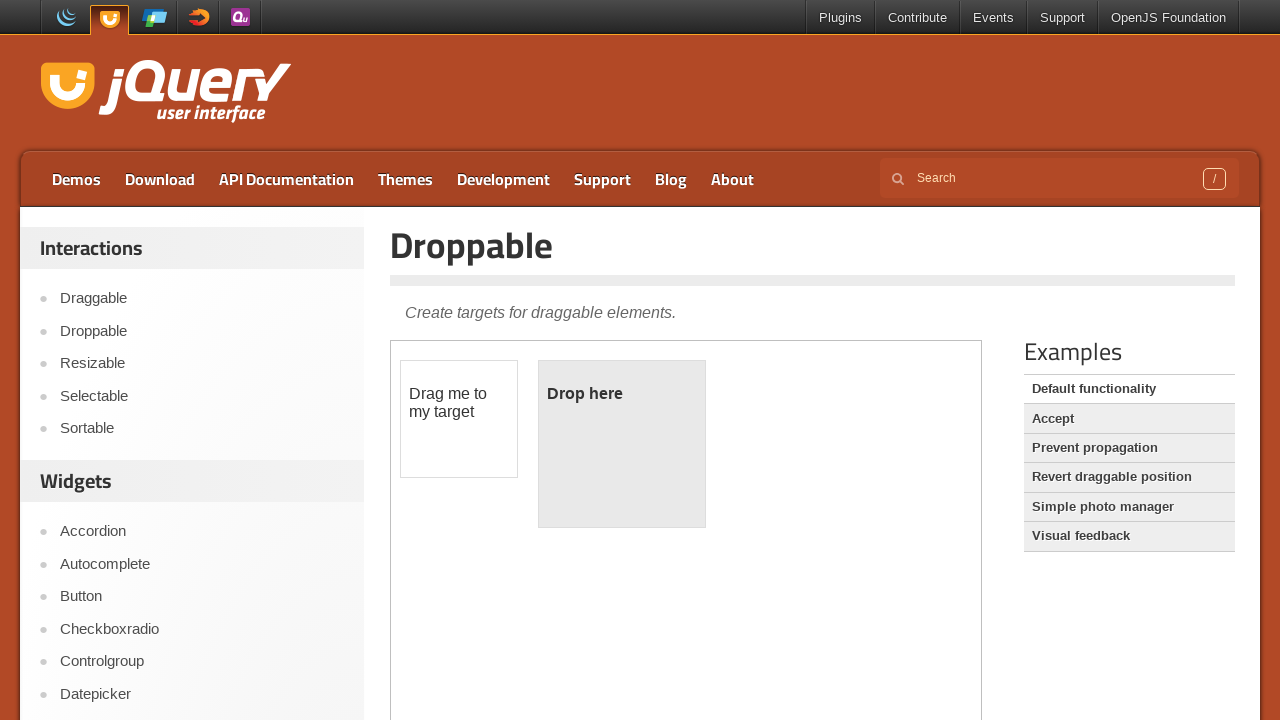

Dragged the draggable element and dropped it on the droppable target at (622, 444)
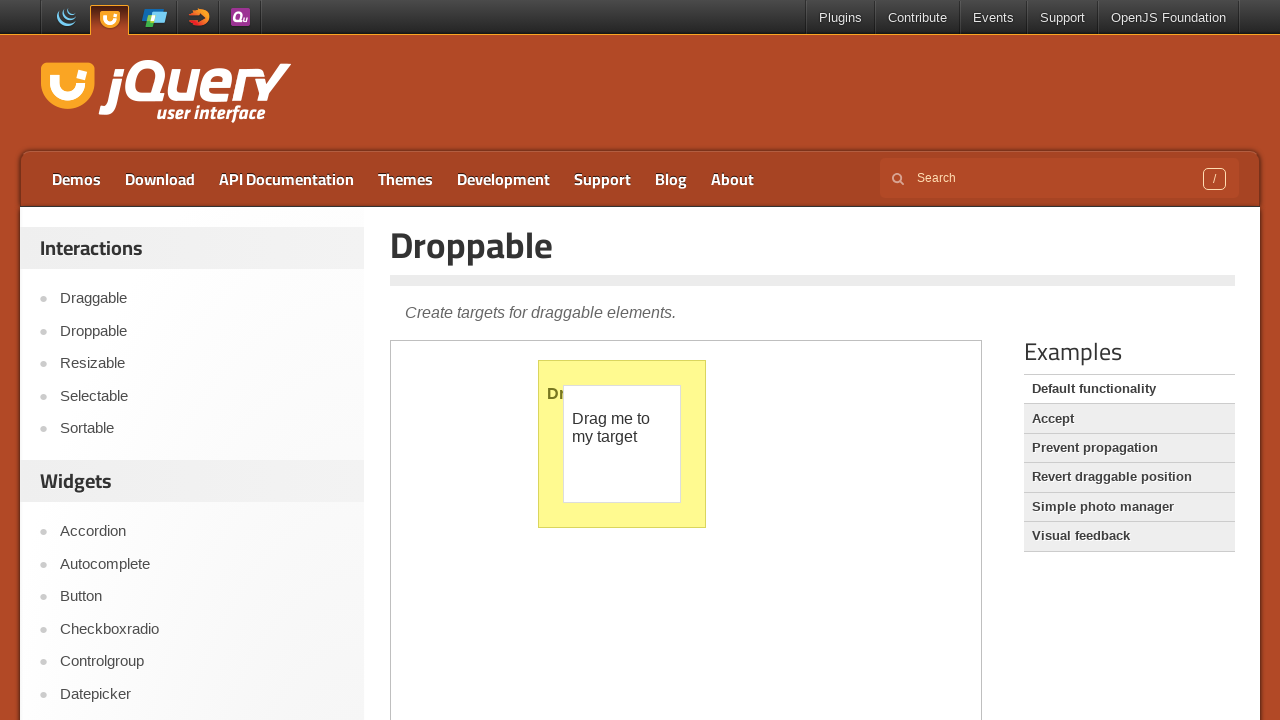

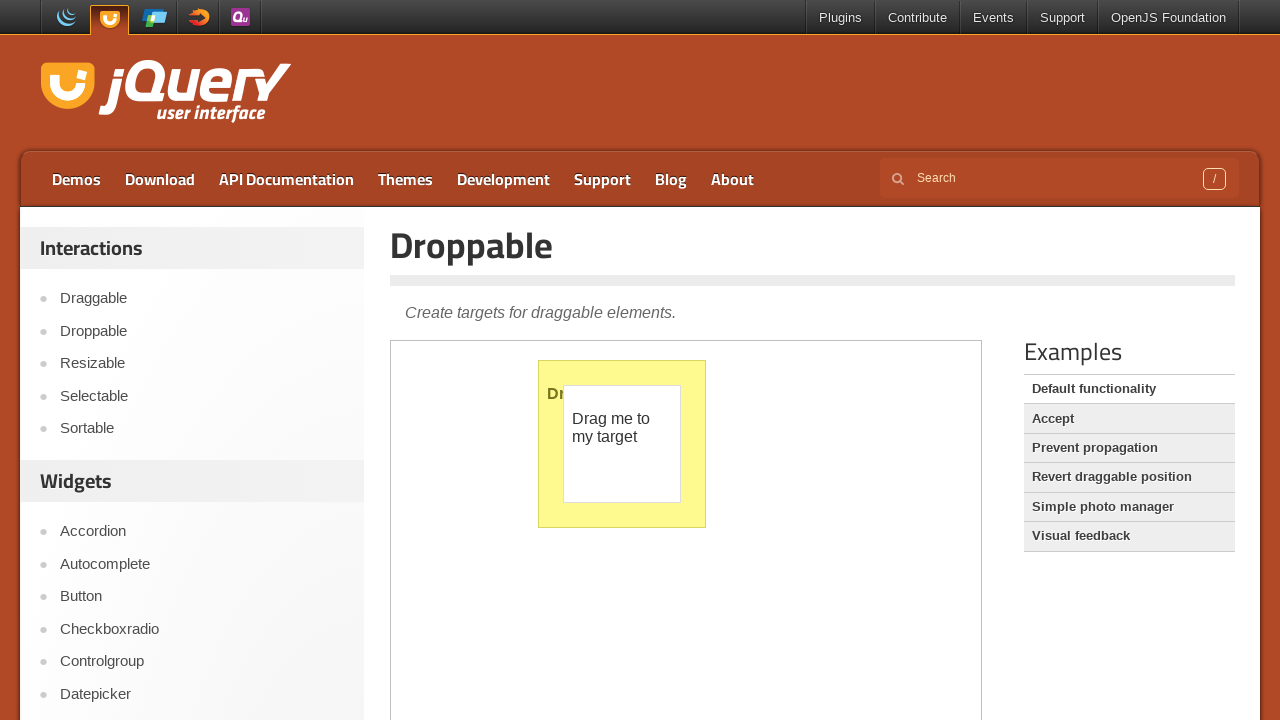